Tests the Selenium inputs demo page by verifying the page title and locating a color input element

Starting URL: https://www.selenium.dev/selenium/web/inputs.html

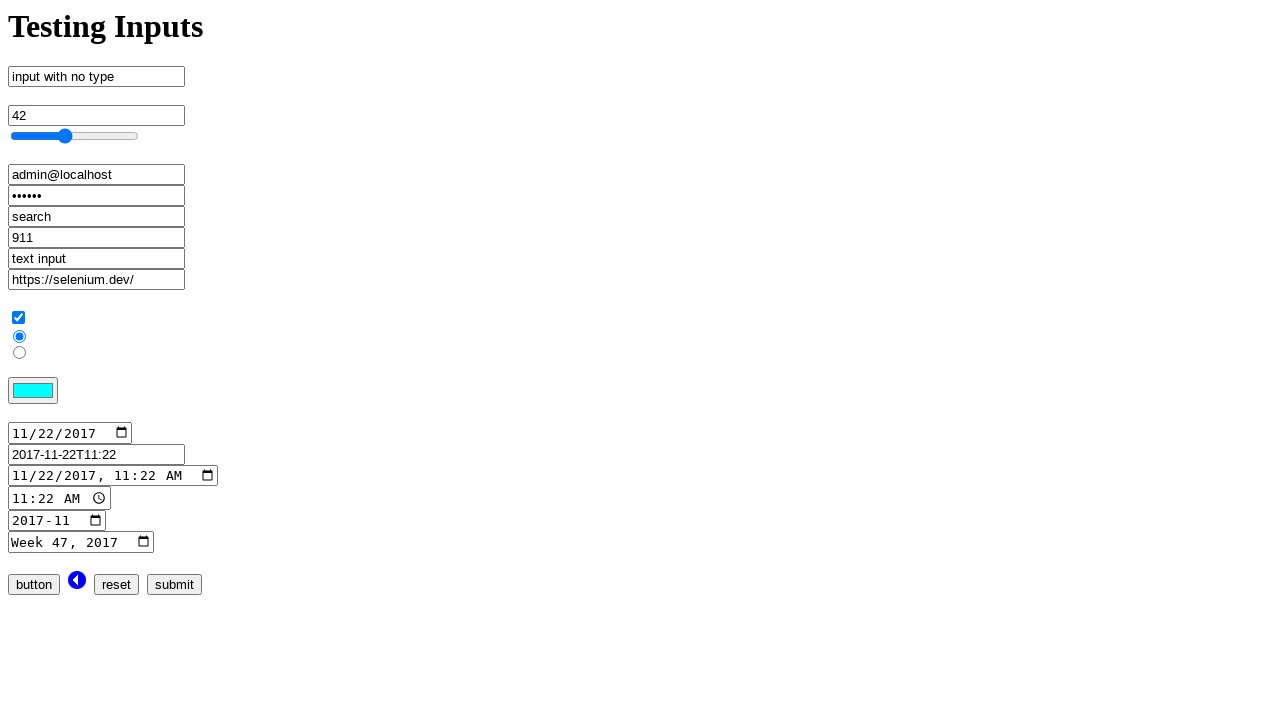

Verified page title is 'inputs'
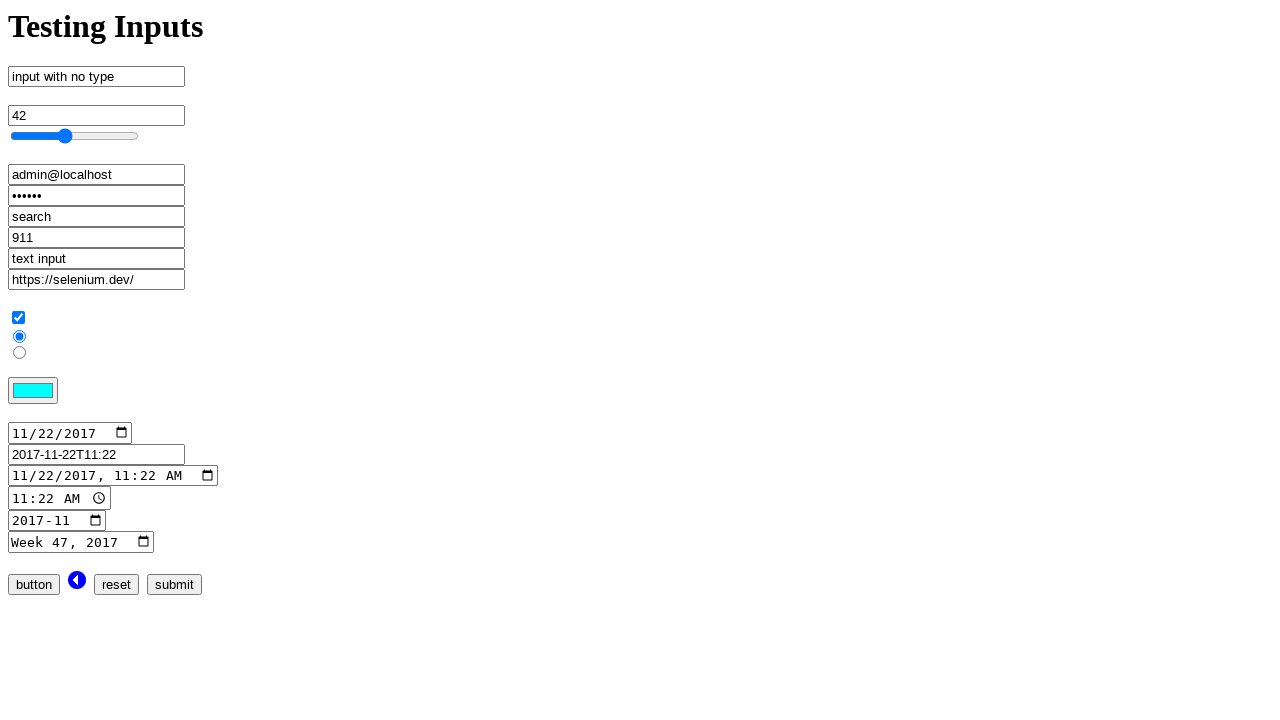

Located color input element with name 'color_input'
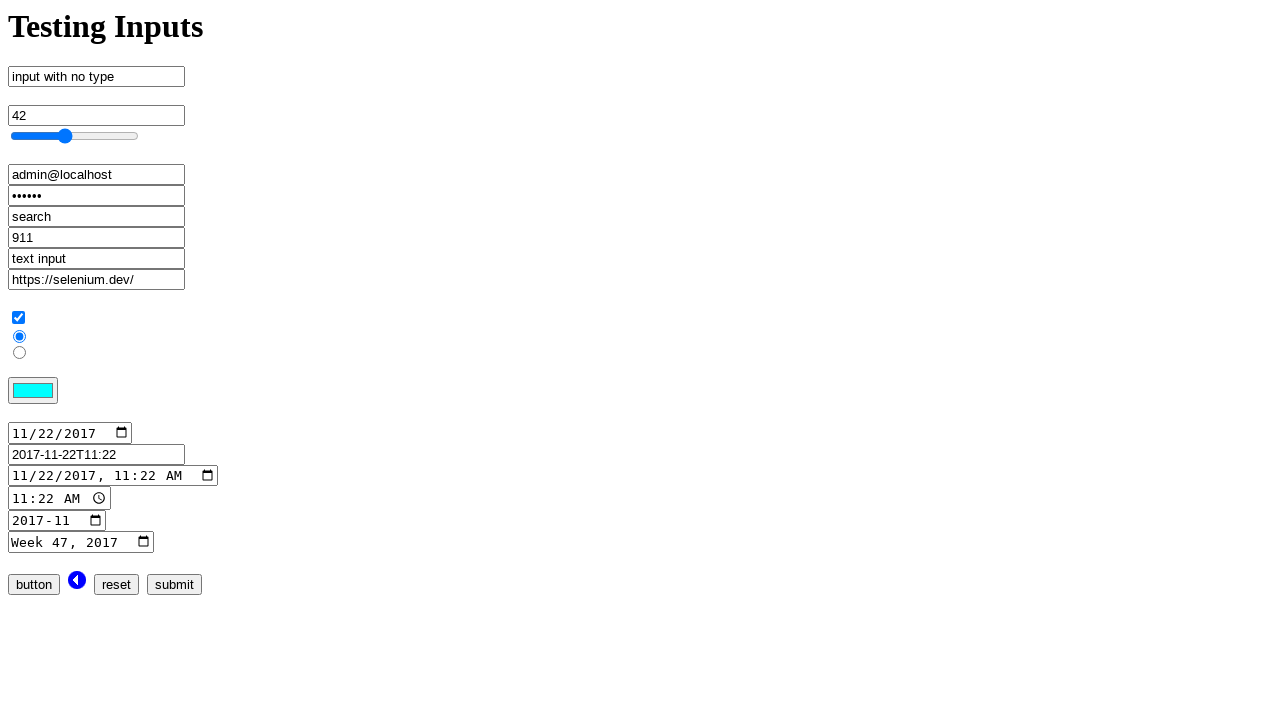

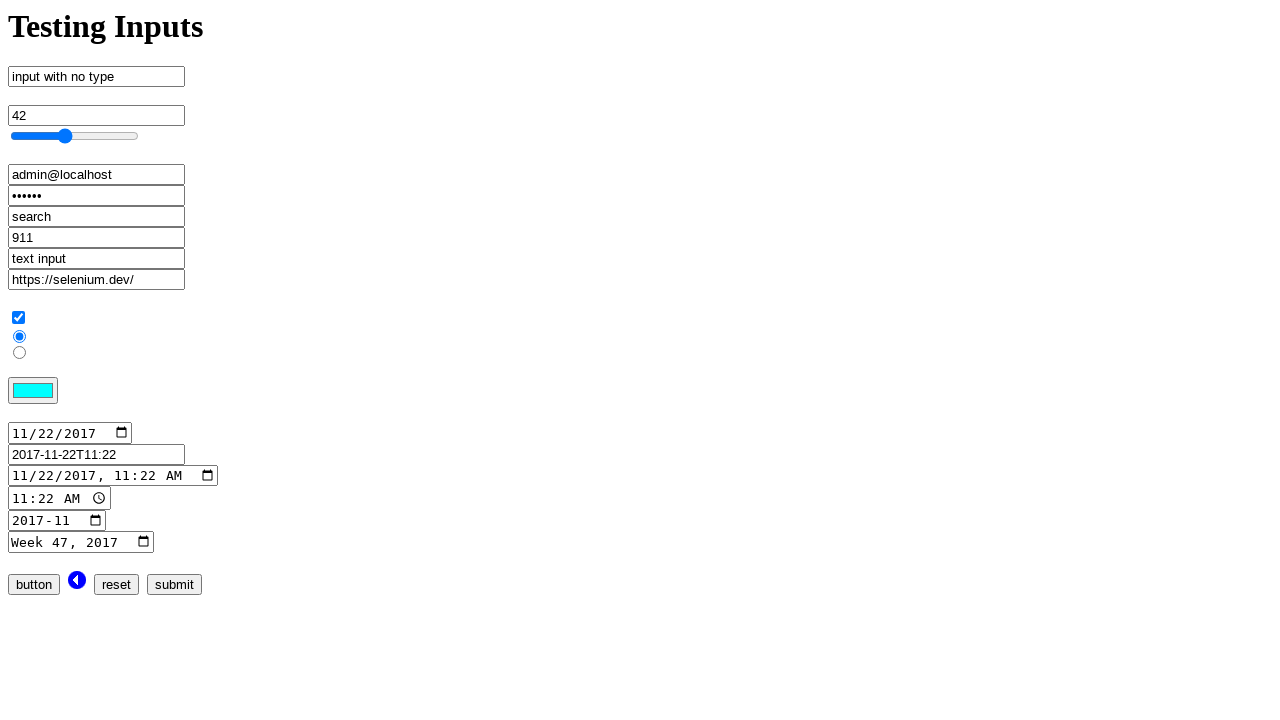